Tests editing a todo item by double-clicking, changing the text, and pressing Enter.

Starting URL: https://demo.playwright.dev/todomvc

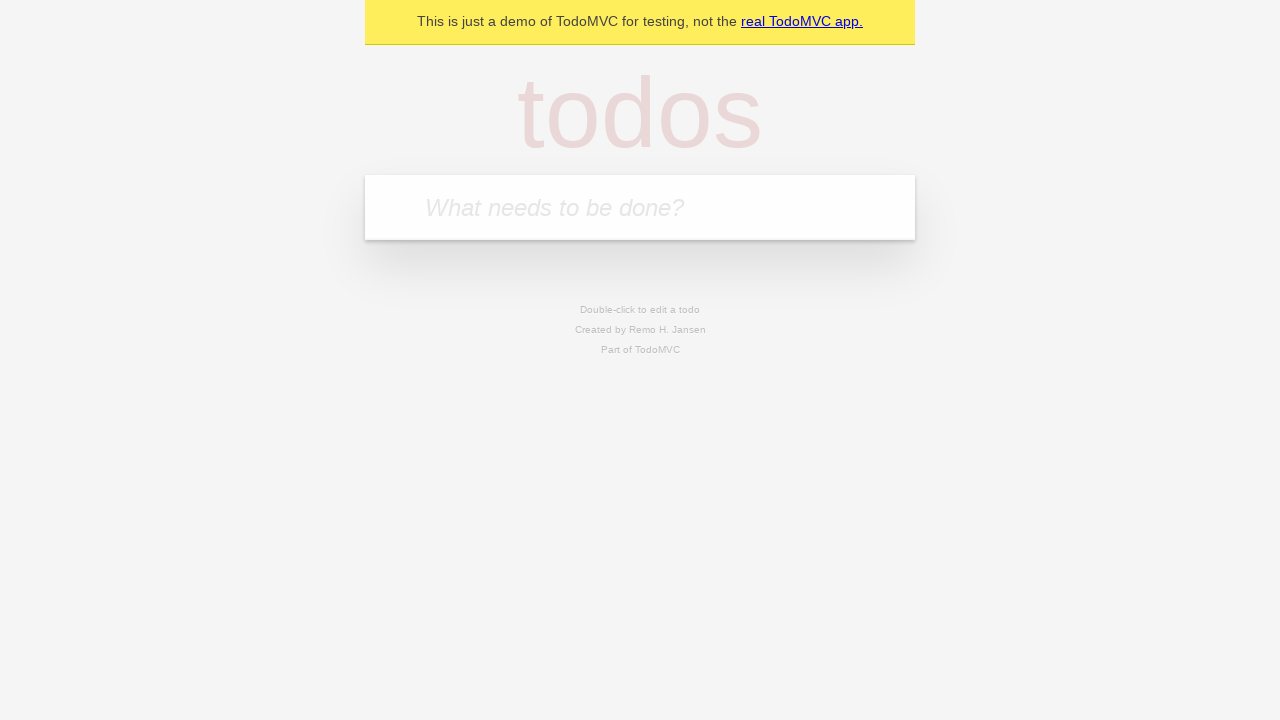

Filled todo input with 'buy some cheese' on internal:attr=[placeholder="What needs to be done?"i]
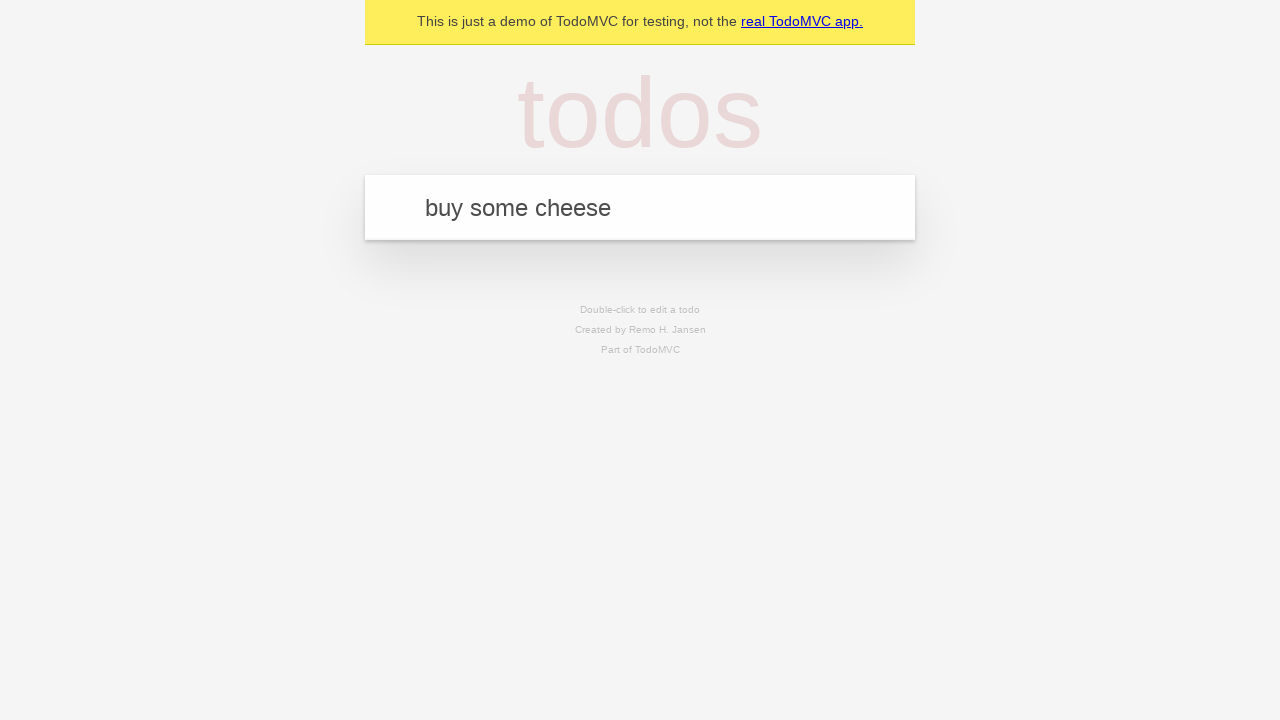

Pressed Enter to create first todo item on internal:attr=[placeholder="What needs to be done?"i]
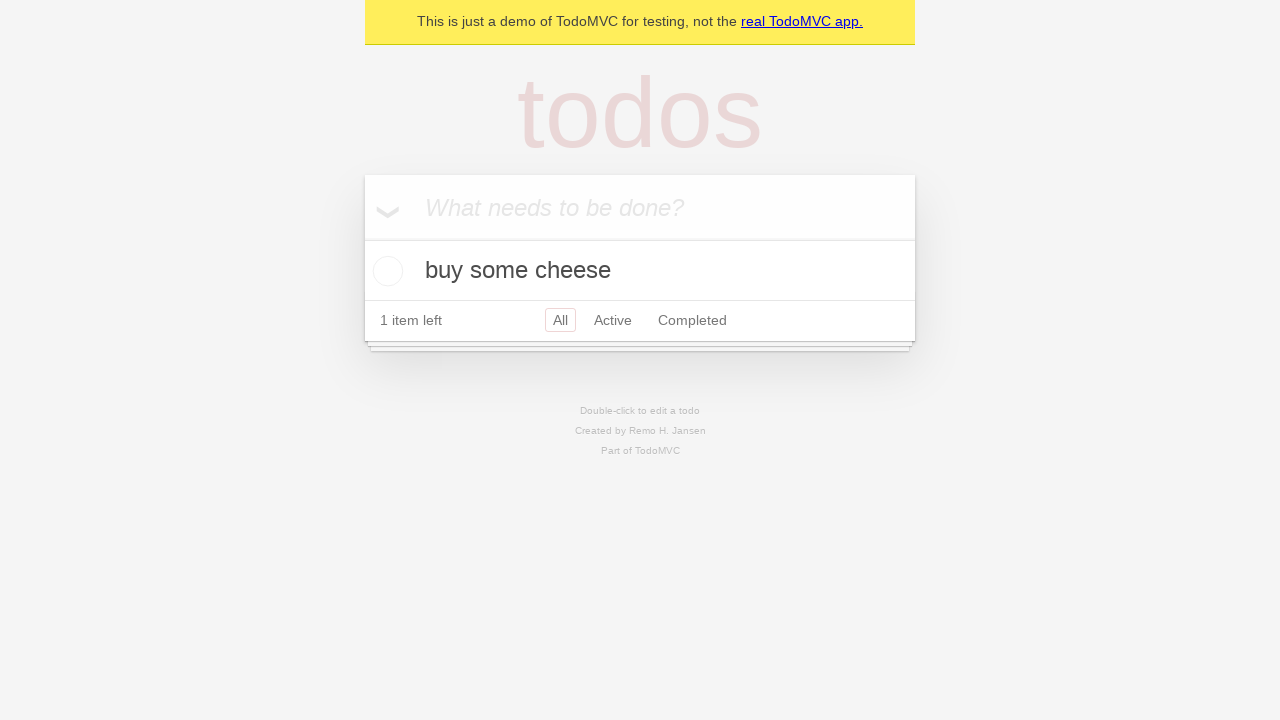

Filled todo input with 'feed the cat' on internal:attr=[placeholder="What needs to be done?"i]
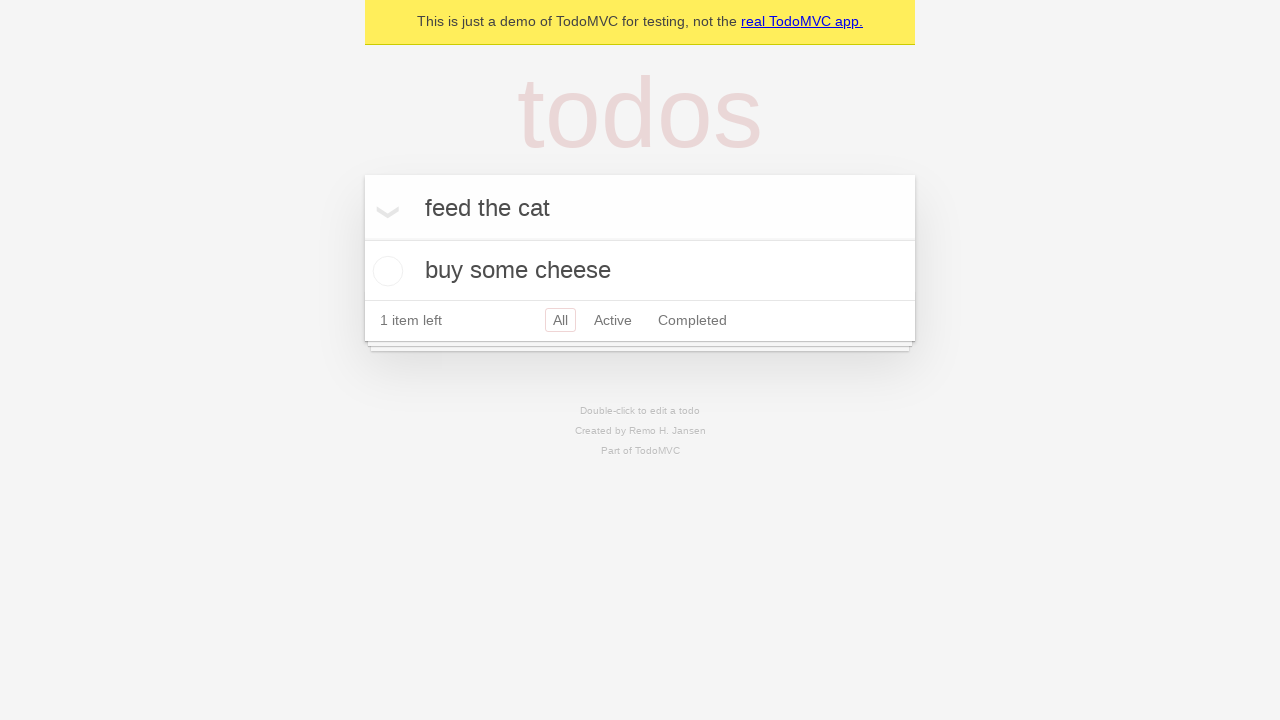

Pressed Enter to create second todo item on internal:attr=[placeholder="What needs to be done?"i]
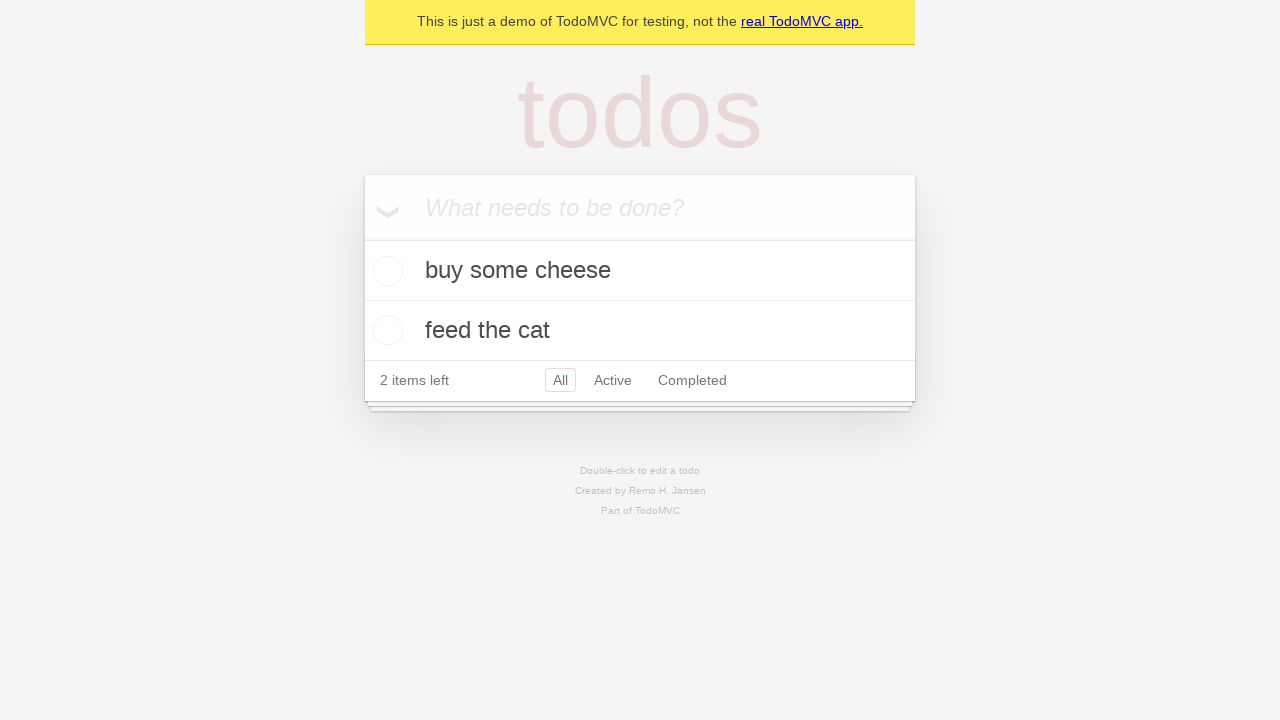

Filled todo input with 'book a doctors appointment' on internal:attr=[placeholder="What needs to be done?"i]
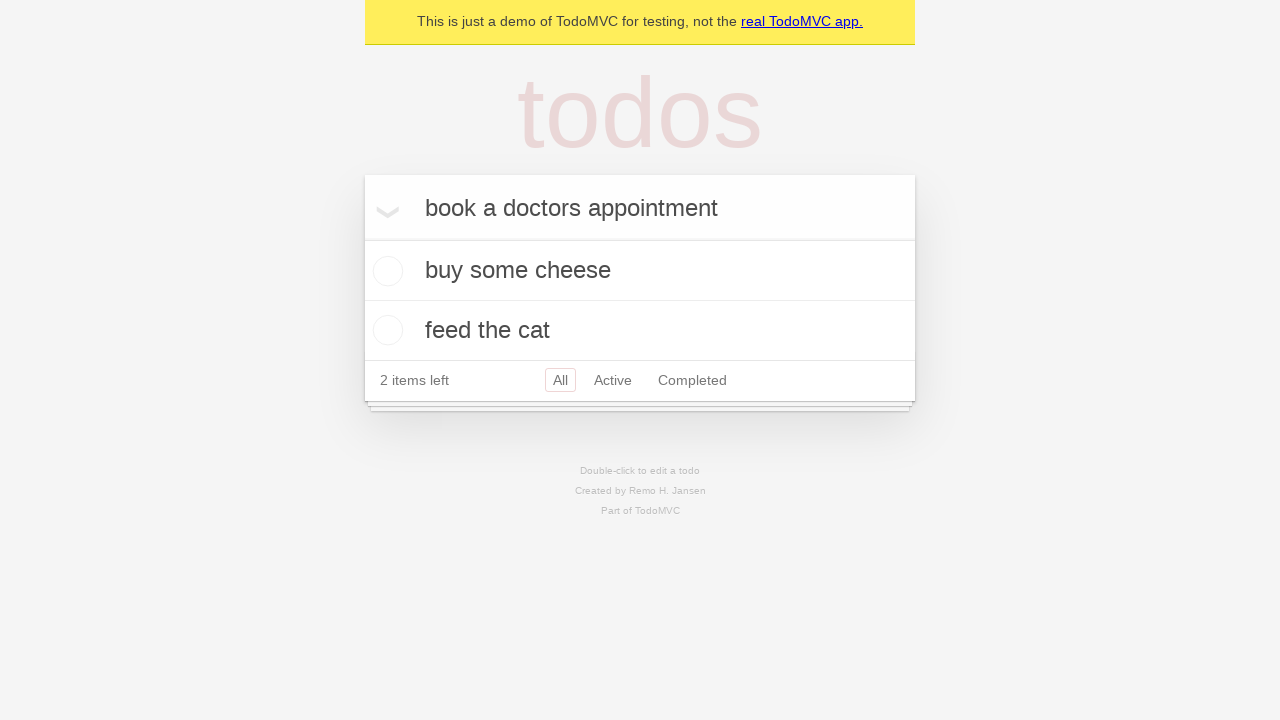

Pressed Enter to create third todo item on internal:attr=[placeholder="What needs to be done?"i]
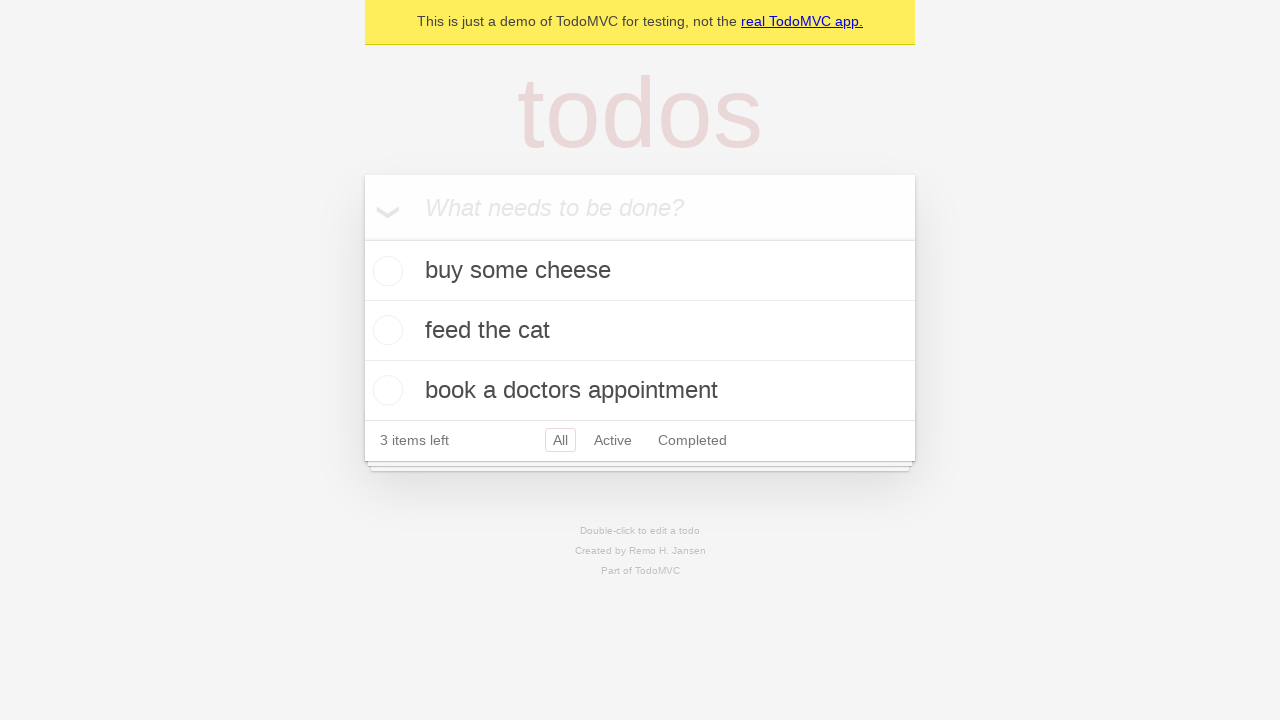

Double-clicked second todo item to enter edit mode at (640, 331) on internal:testid=[data-testid="todo-item"s] >> nth=1
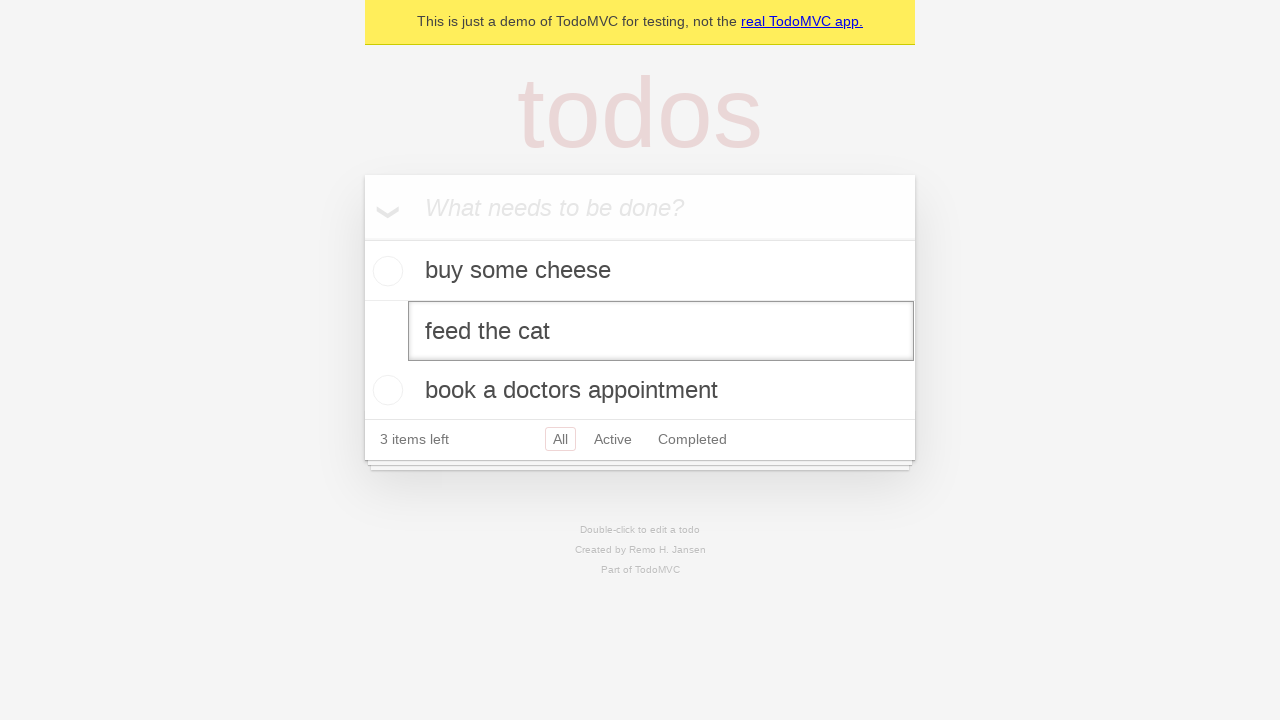

Filled edit textbox with 'buy some sausages' on internal:testid=[data-testid="todo-item"s] >> nth=1 >> internal:role=textbox[nam
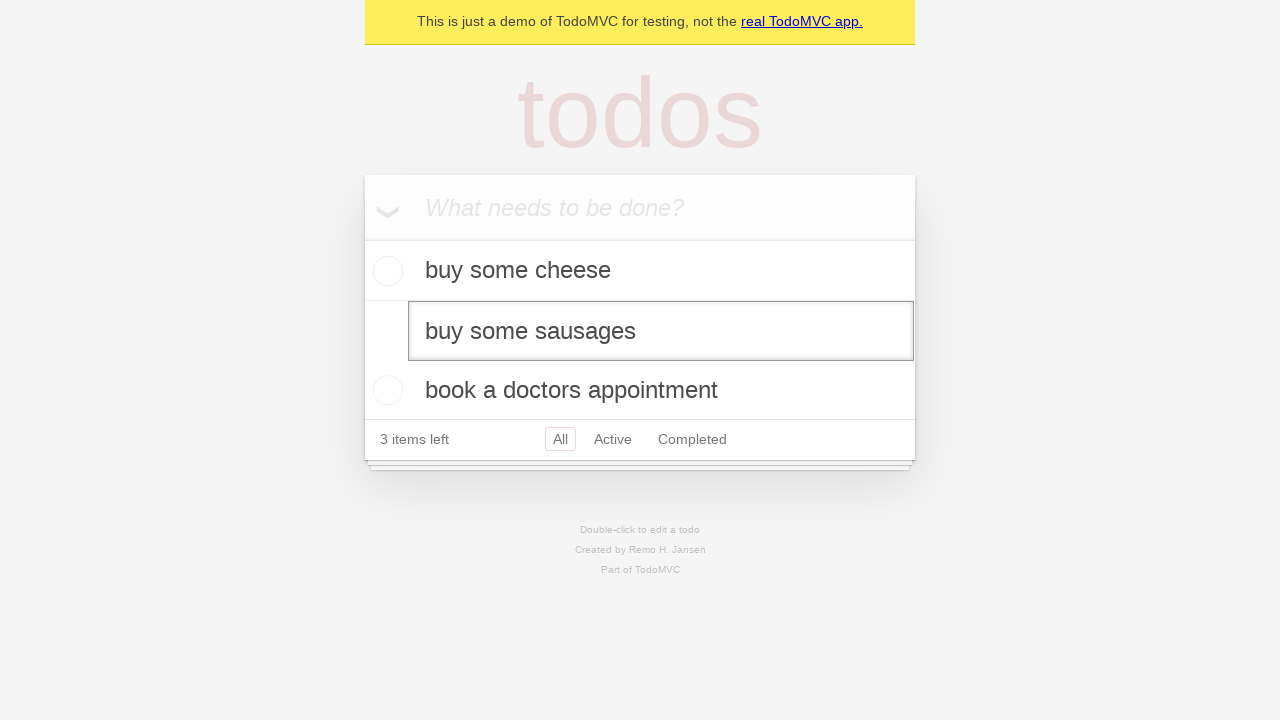

Pressed Enter to save edited todo item on internal:testid=[data-testid="todo-item"s] >> nth=1 >> internal:role=textbox[nam
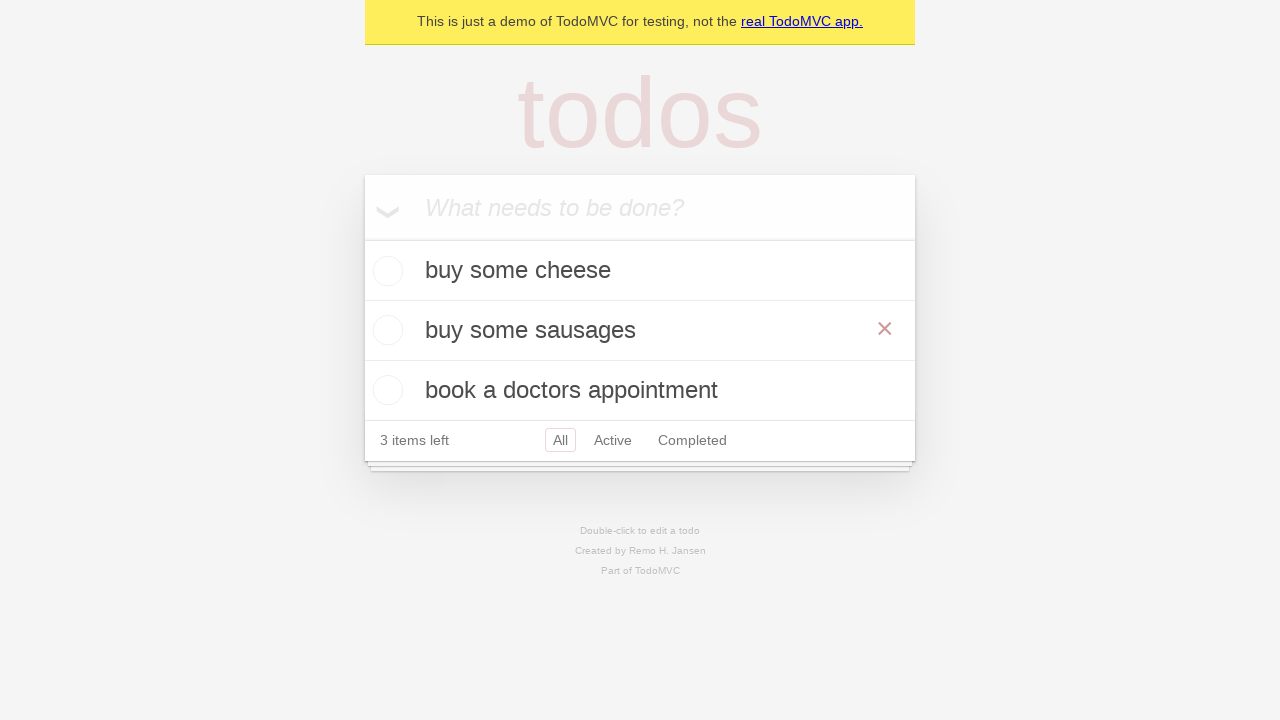

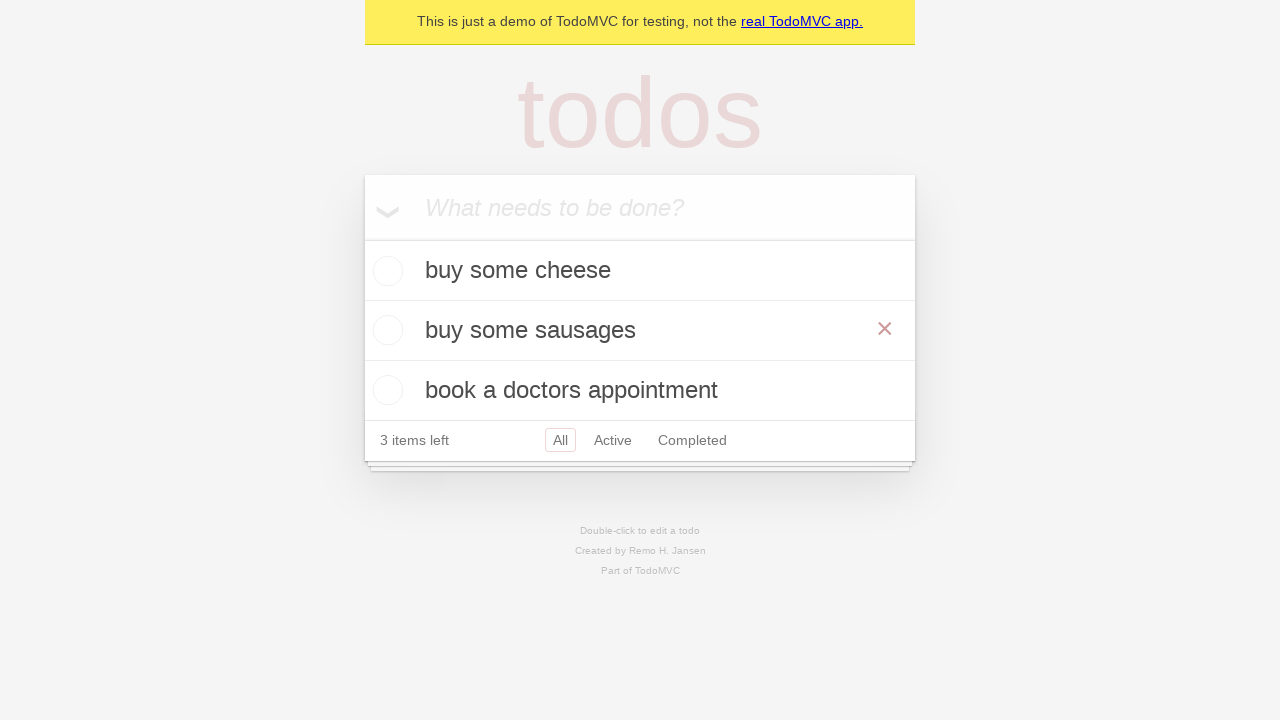